Tests hyperlink functionality by clicking a dashboard link and retrieving link information

Starting URL: https://www.leafground.com/link.xhtml

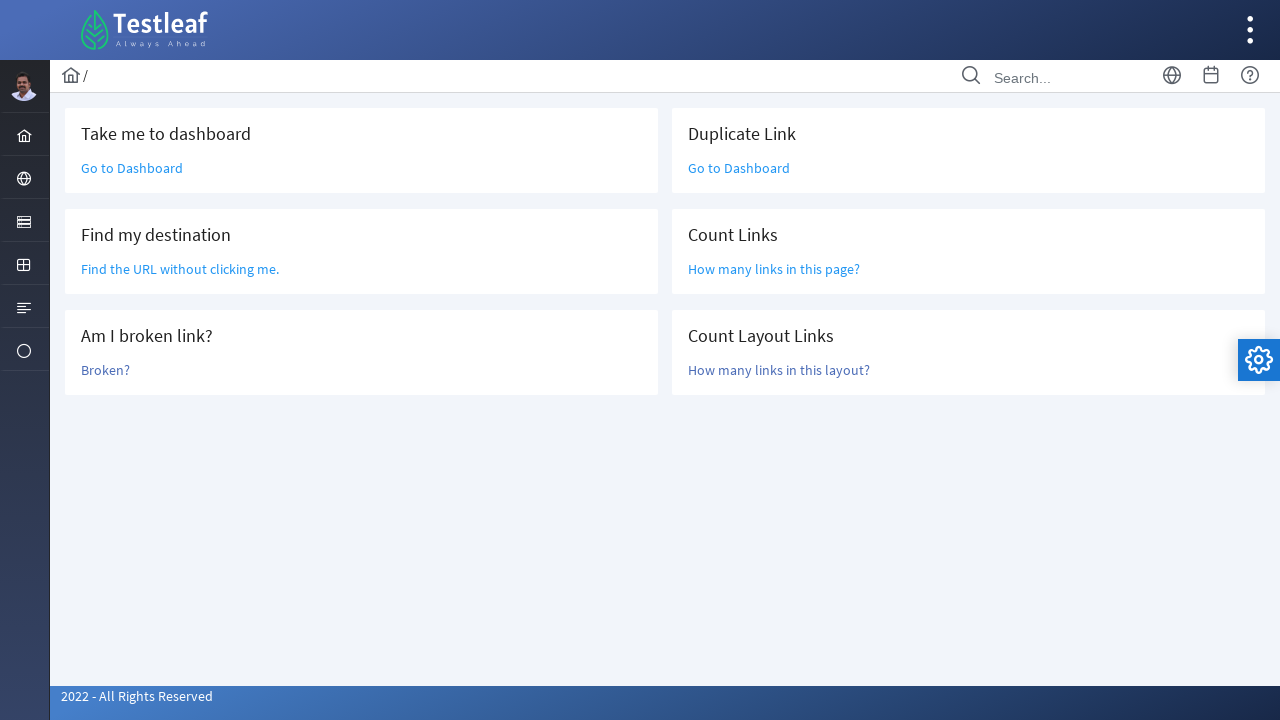

Clicked dashboard link at (132, 168) on a:has-text('Go to Dashboard')
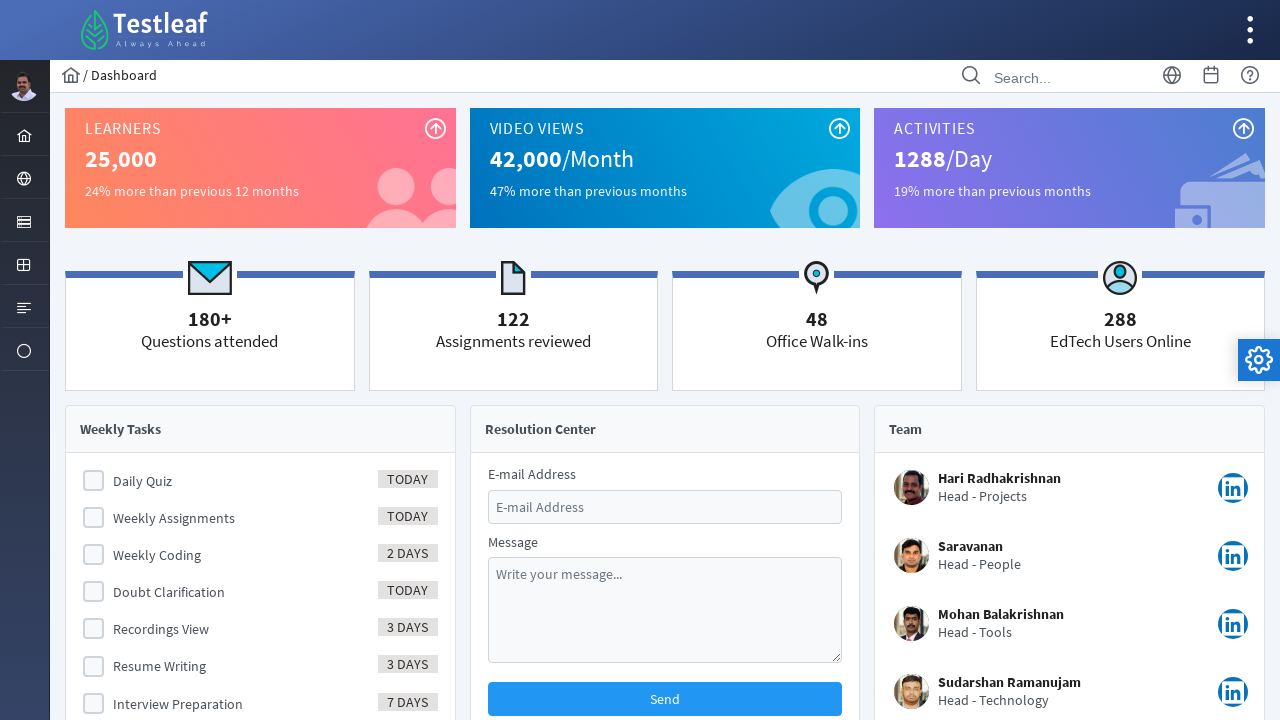

Navigated back to links page
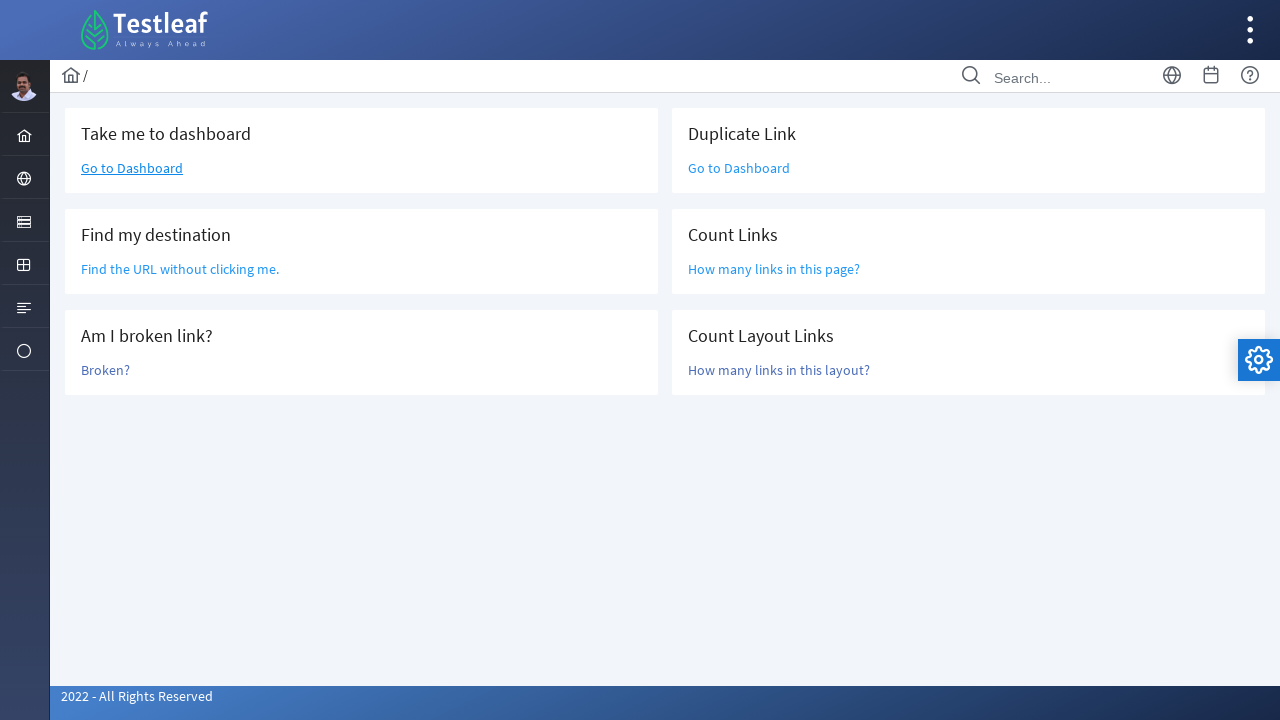

Retrieved href attribute from destination link: /grid.xhtml
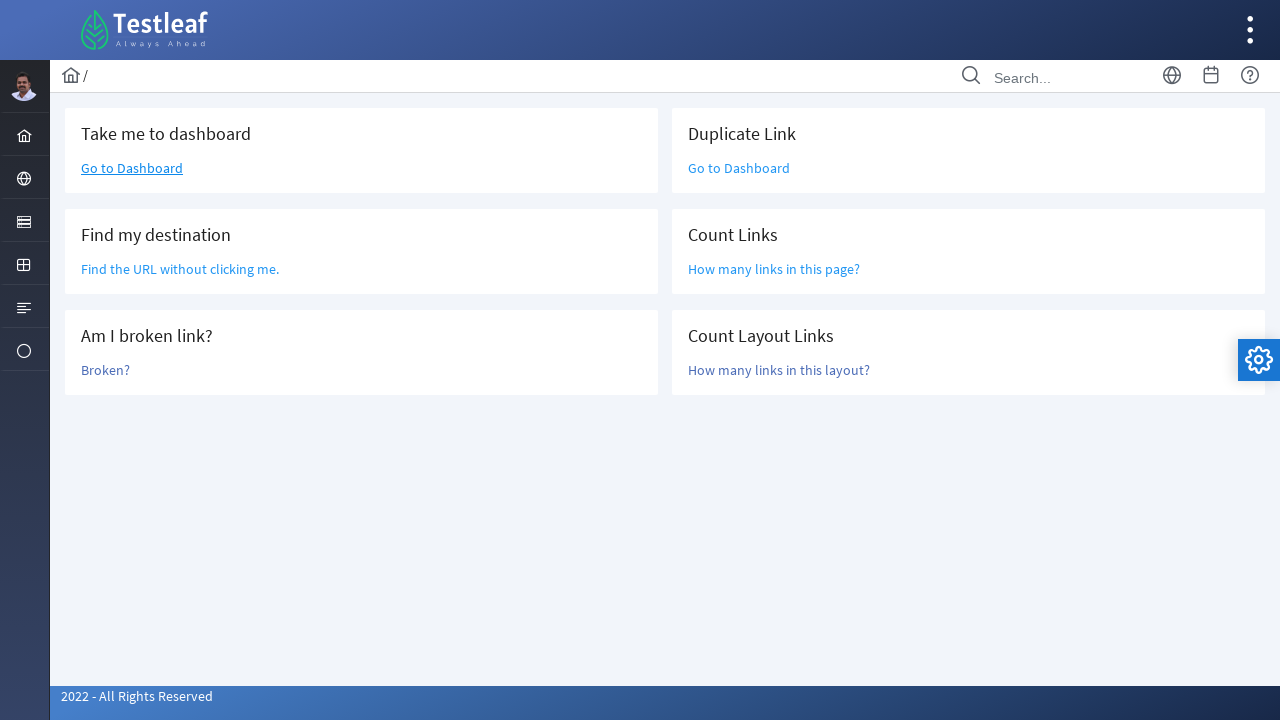

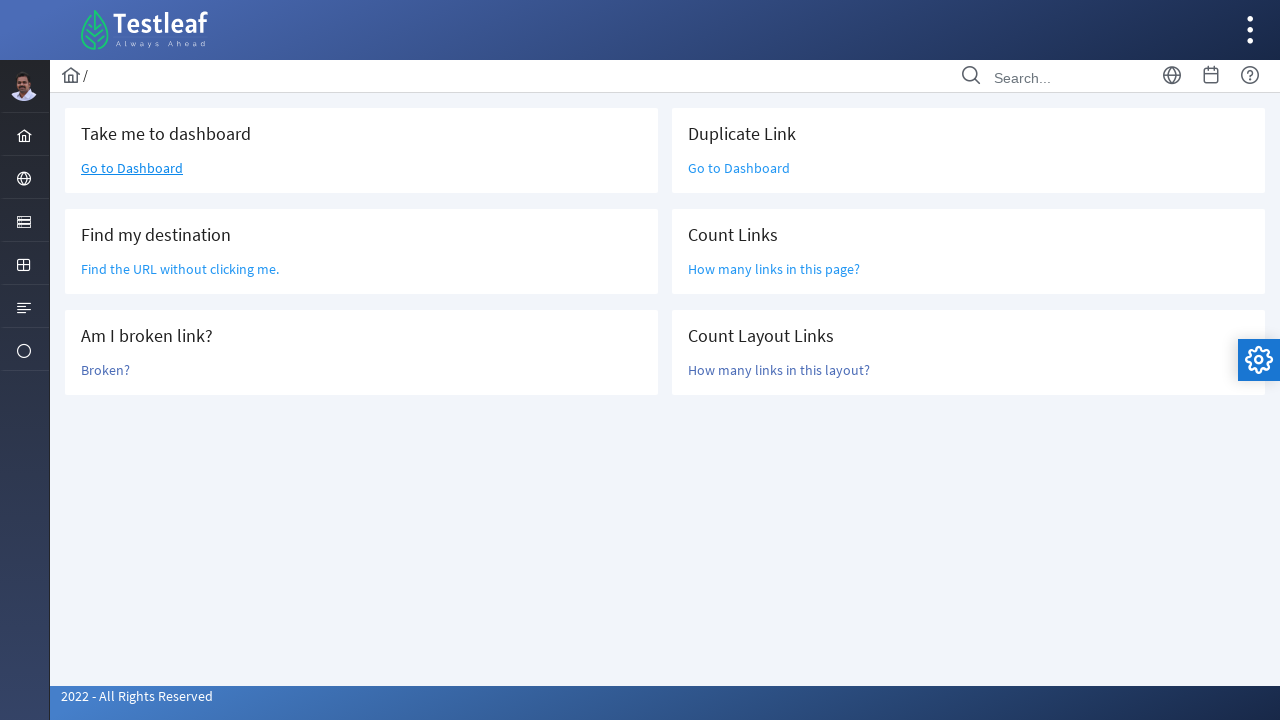